Tests a math challenge page by waiting for a price to change to $100, clicking a book button, calculating a mathematical answer based on a displayed value, and submitting the solution

Starting URL: https://suninjuly.github.io/explicit_wait2.html

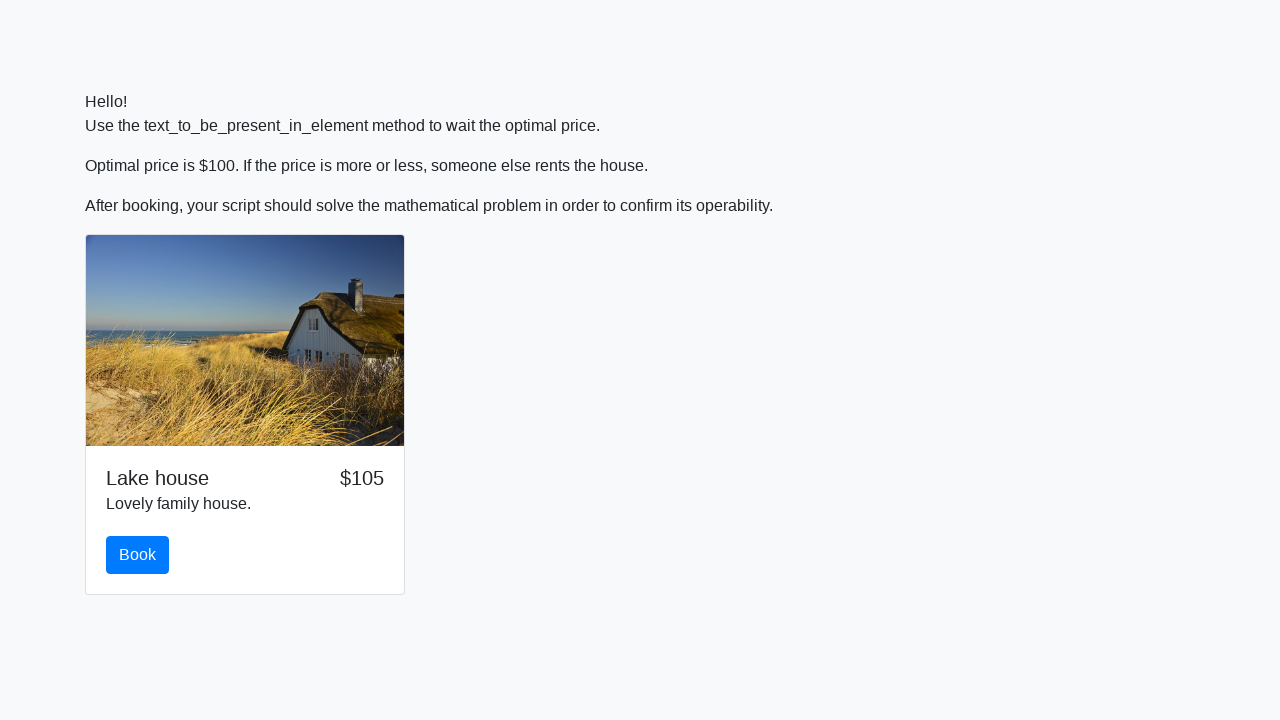

Waited for price to change to $100
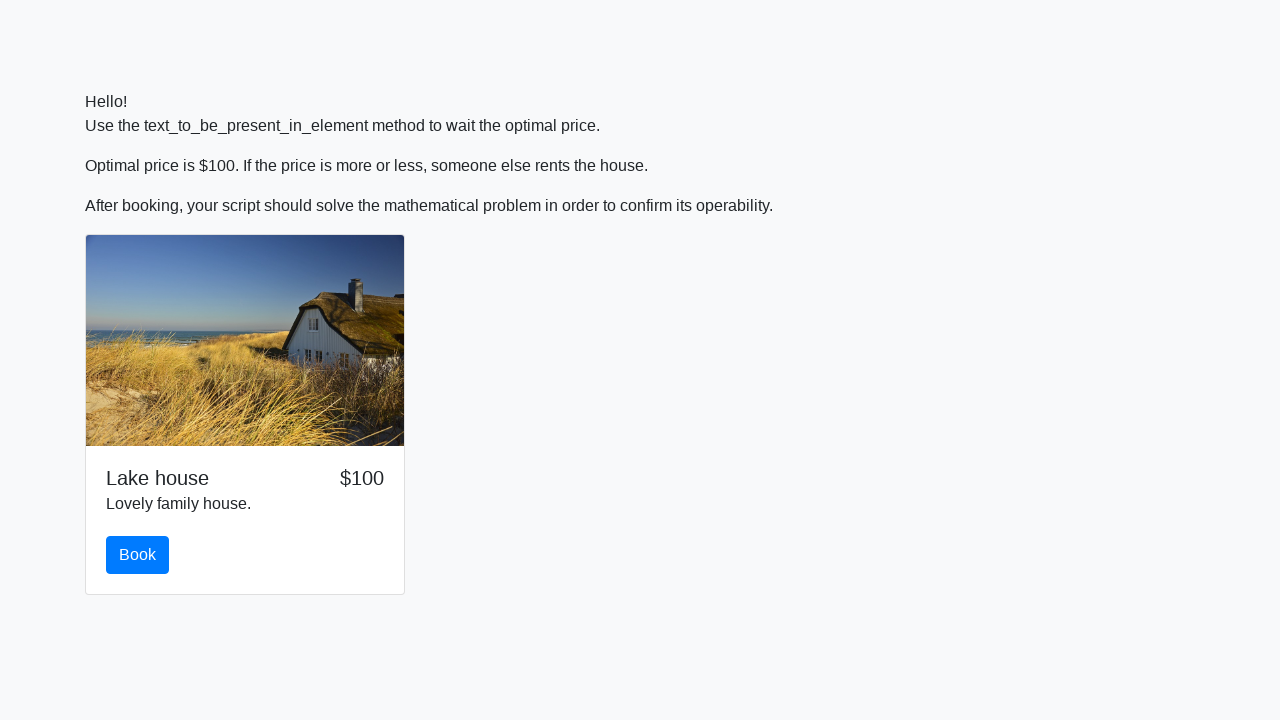

Clicked the book button at (138, 555) on #book
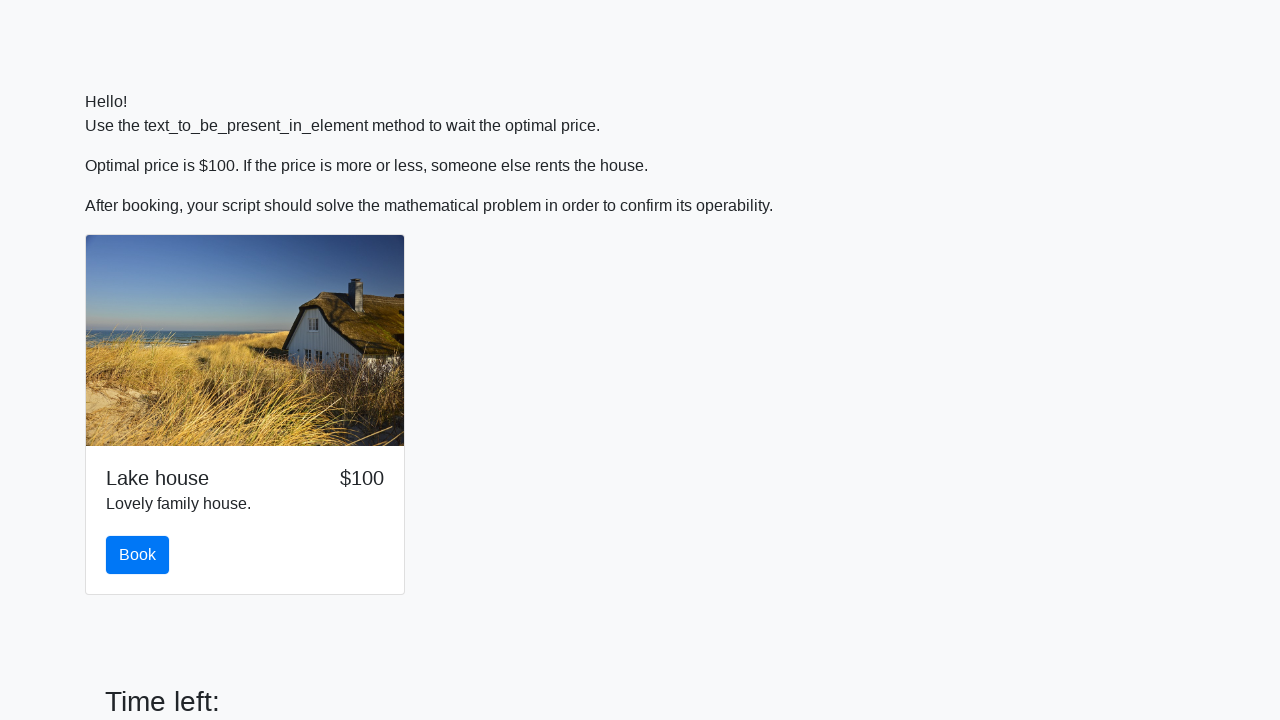

Retrieved input value: 895
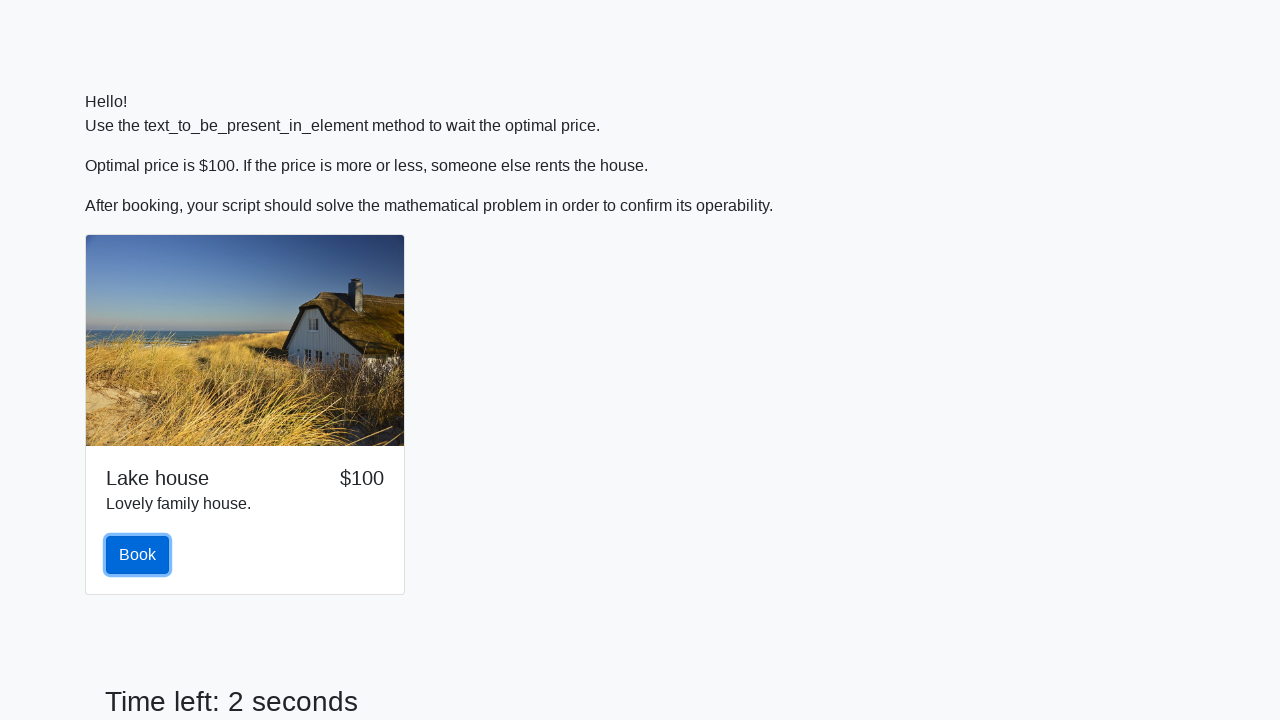

Calculated mathematical answer: 1.4252206896305564
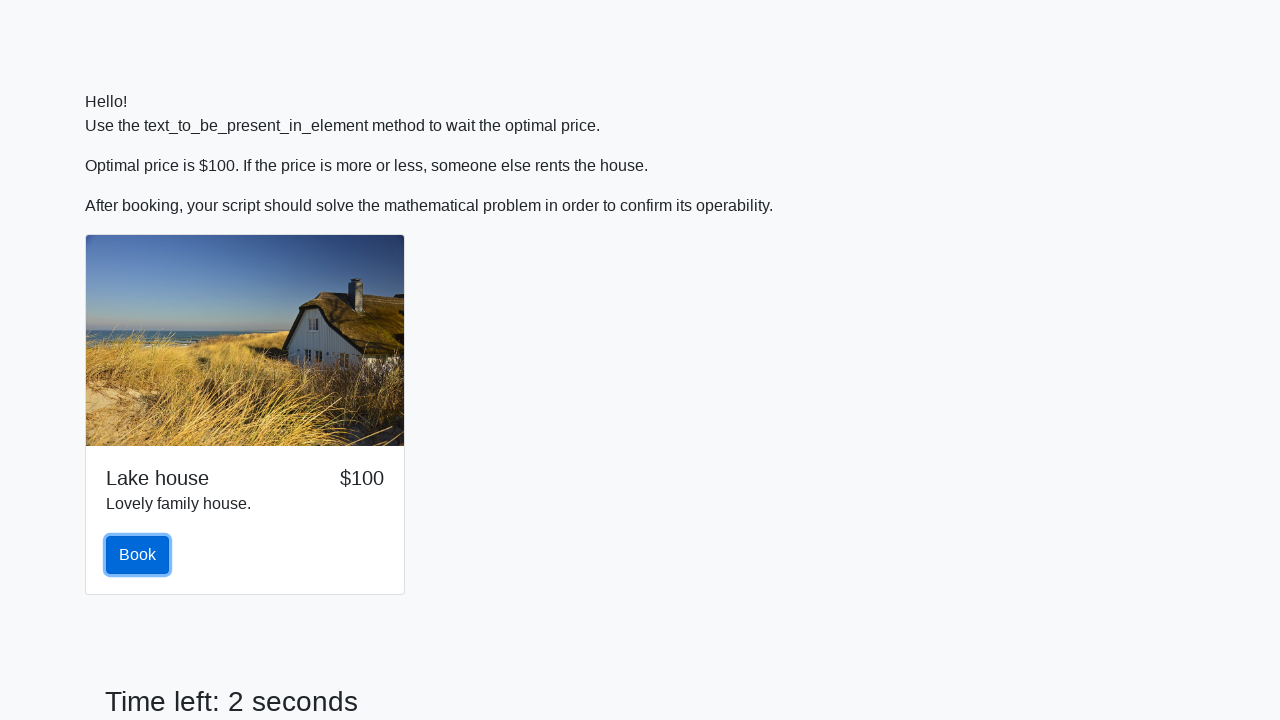

Filled answer field with calculated value: 1.4252206896305564 on #answer
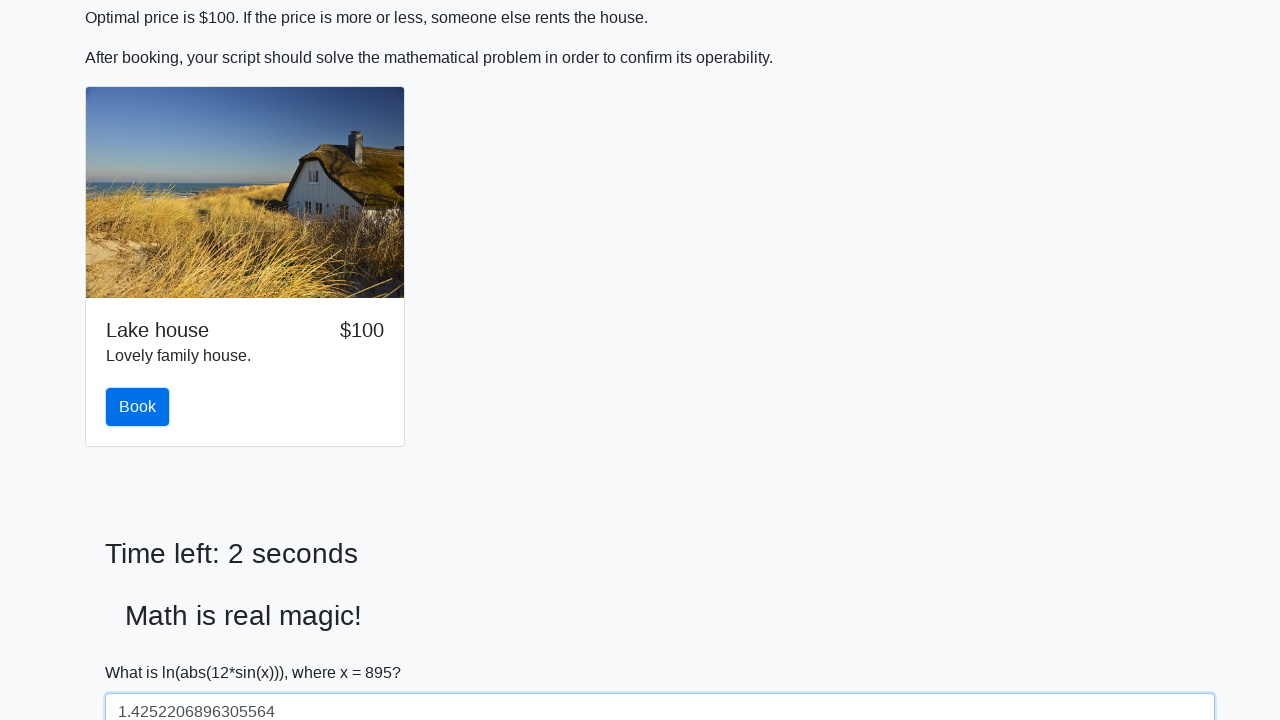

Clicked the solve button to submit solution at (143, 651) on #solve
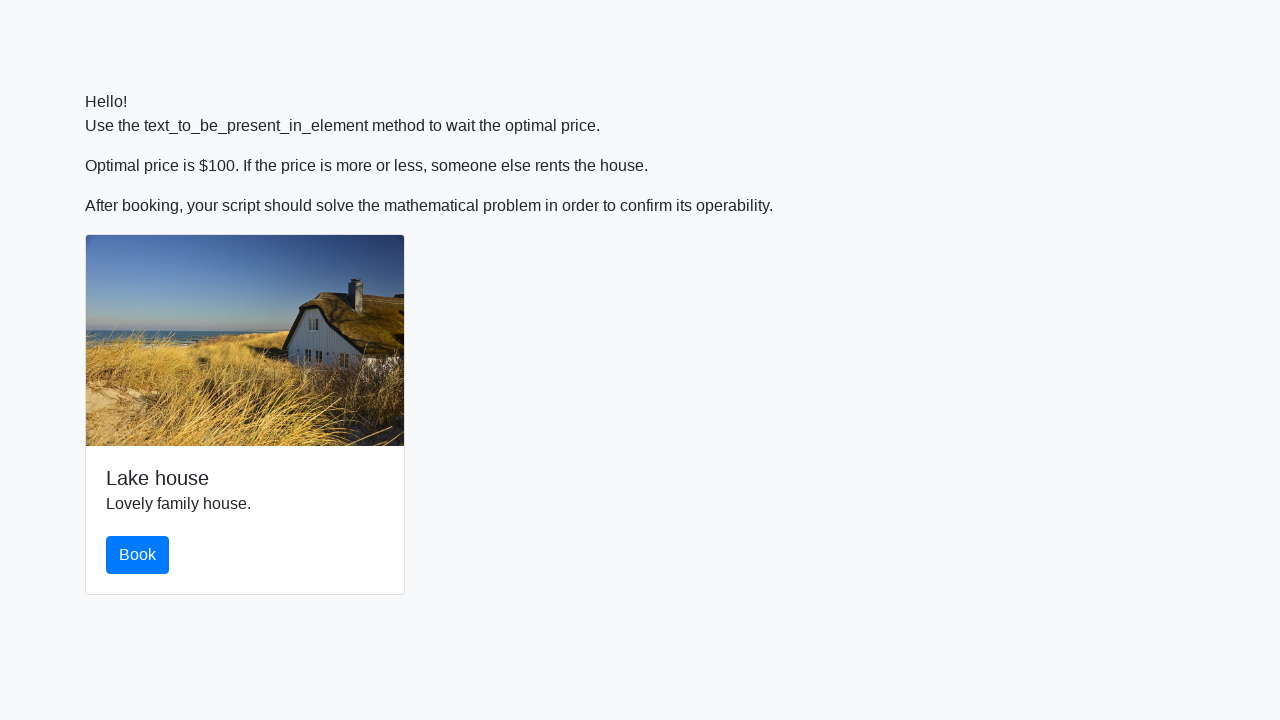

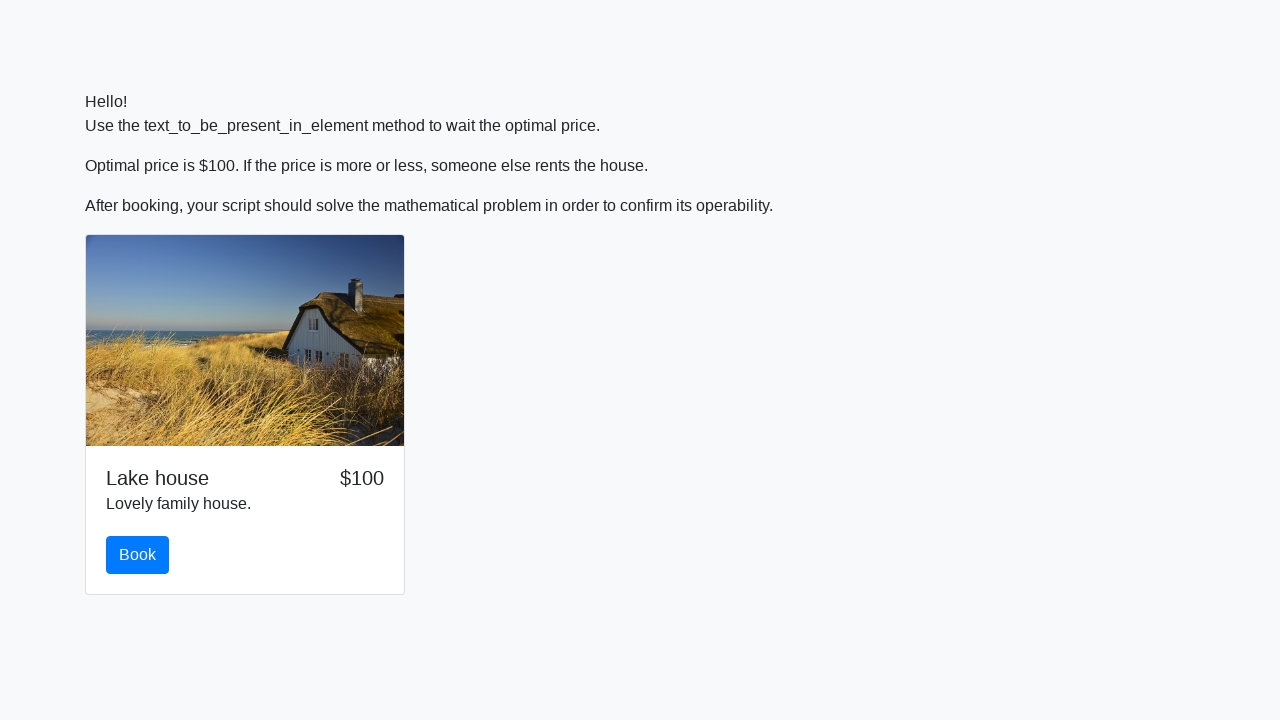